Navigates to a Bejeweled game page and clicks the play button to start the game

Starting URL: https://www.bubbleshooter.net/game/bejeweled/

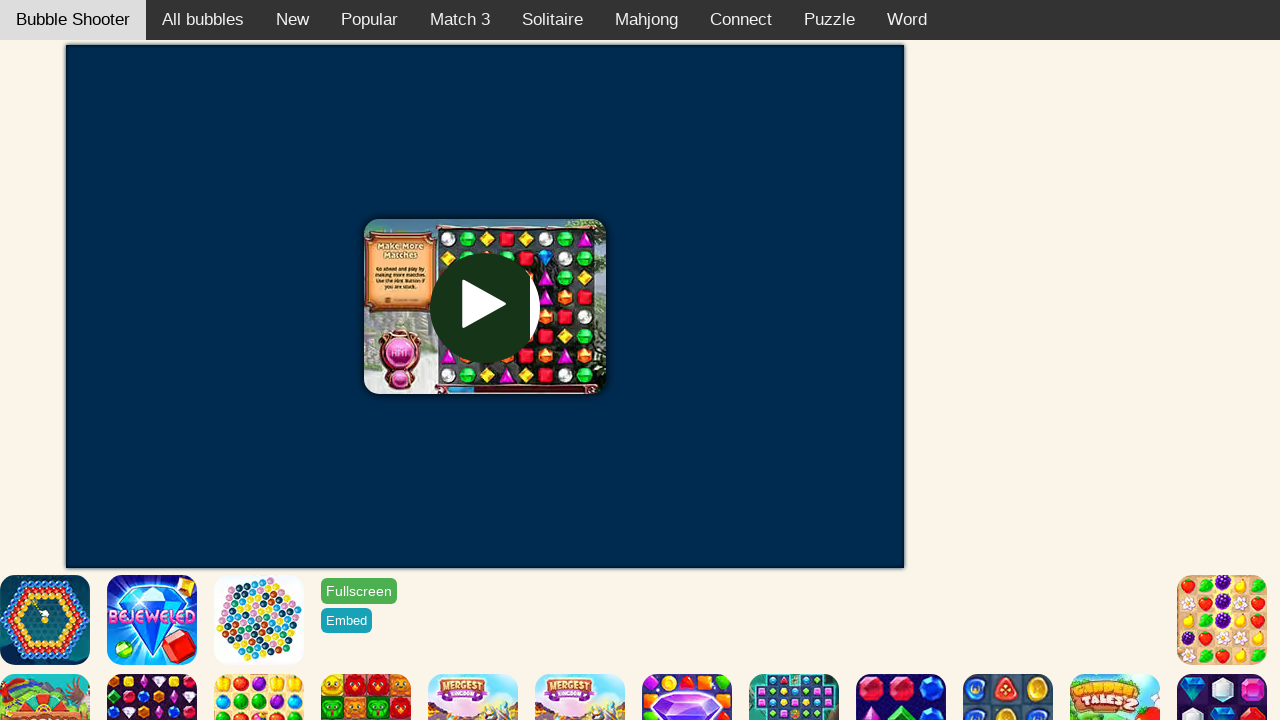

Navigated to Bejeweled game page
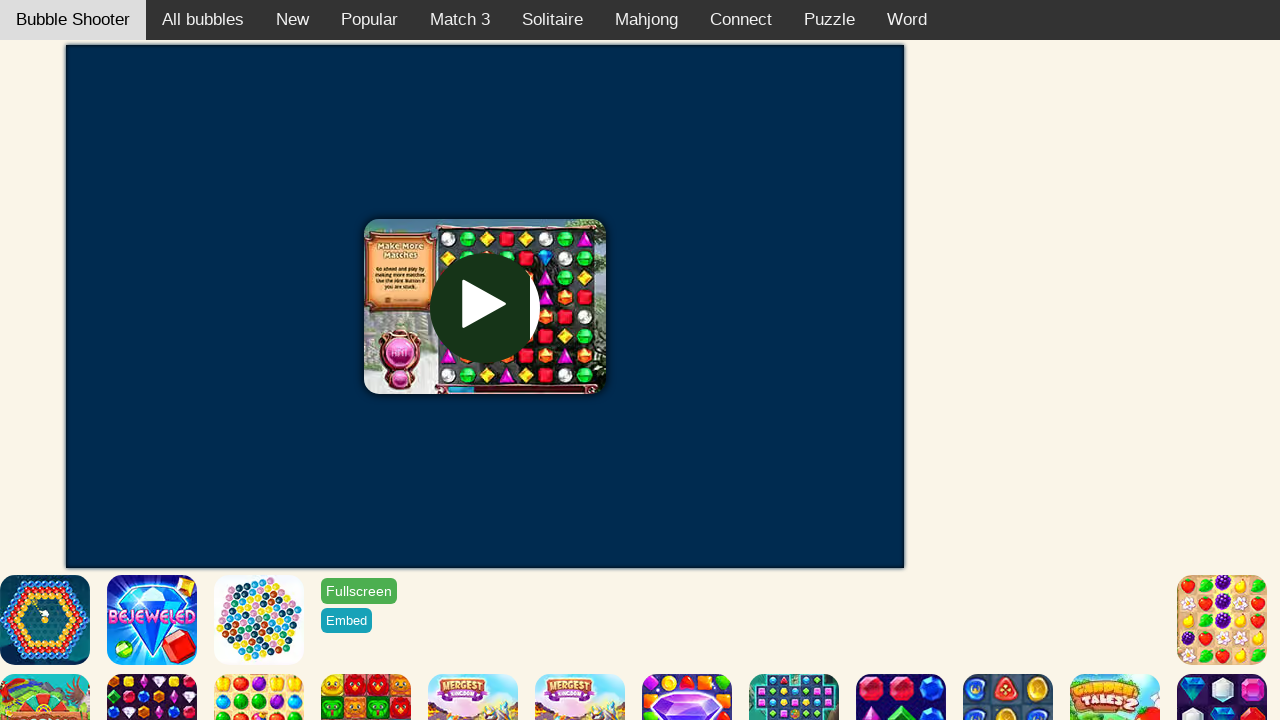

Clicked play button to start the game at (485, 308) on xpath=/html/body/div[2]/div[2]/div/div/div[2]/a/div
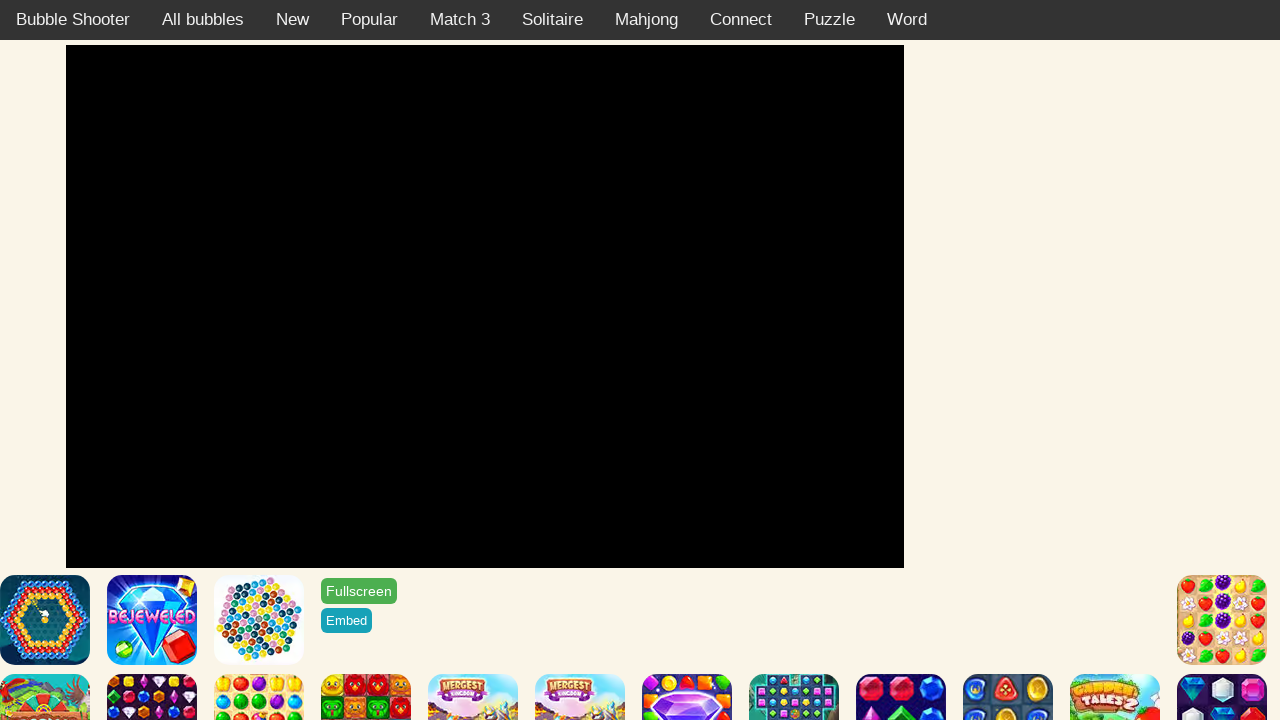

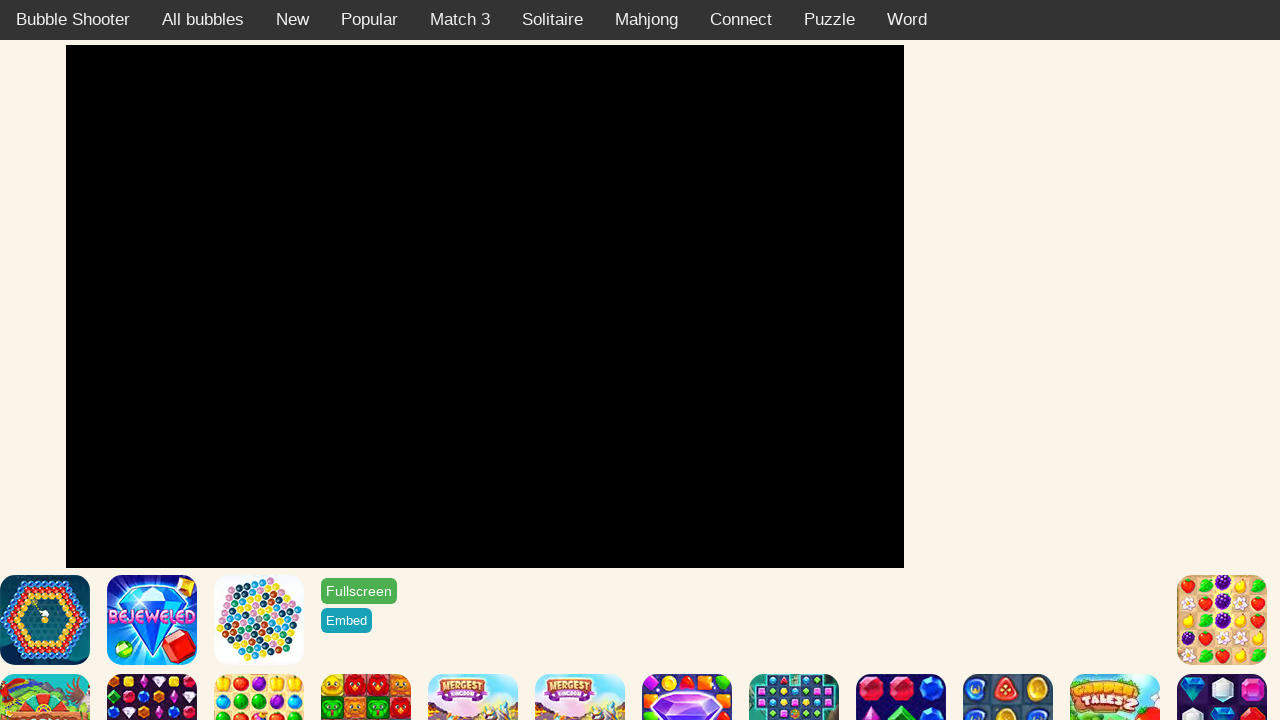